Tests closing a fake alert dialog by clicking the OK button

Starting URL: https://testpages.eviltester.com/styled/alerts/fake-alert-test.html

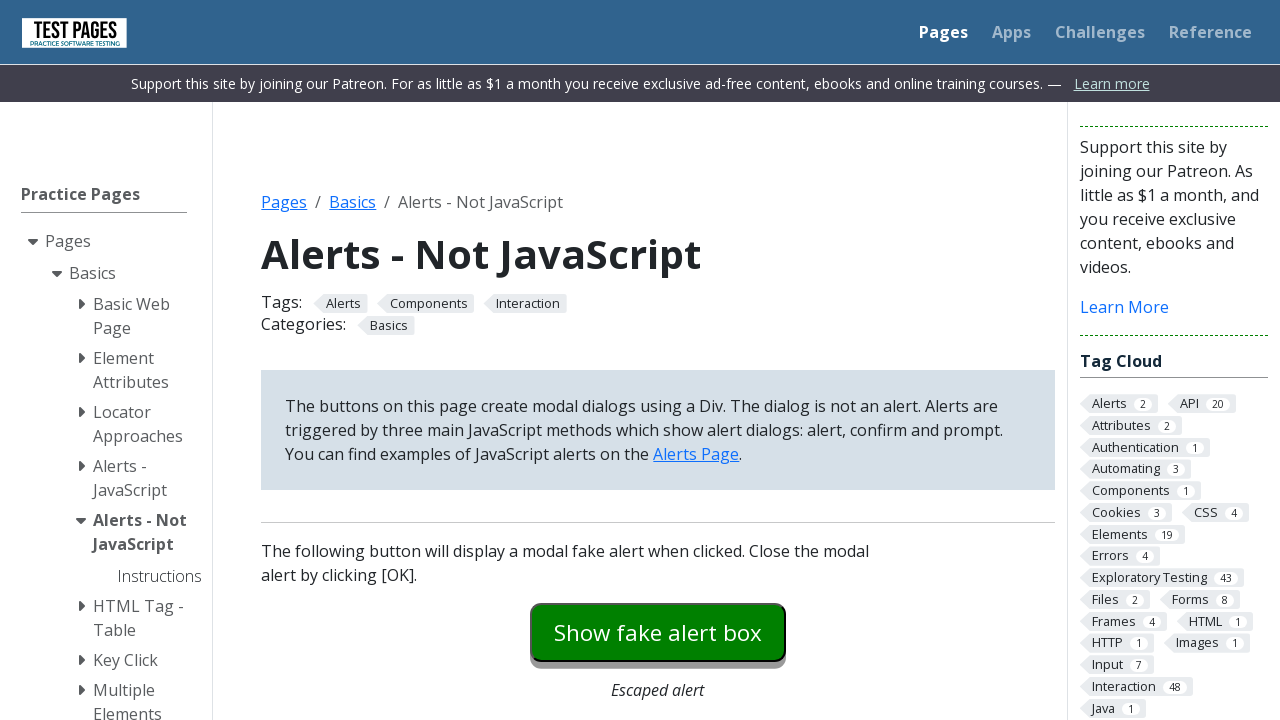

Clicked button to trigger fake alert dialog at (658, 632) on #fakealert
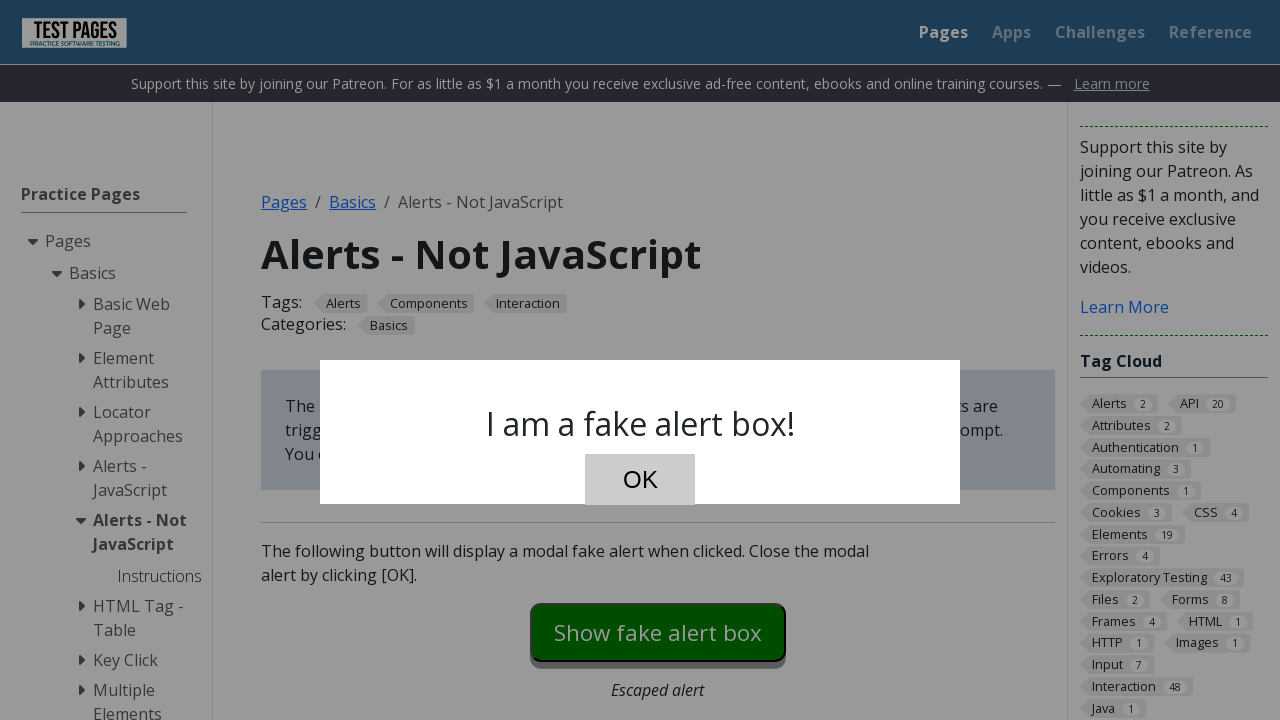

Fake alert dialog appeared
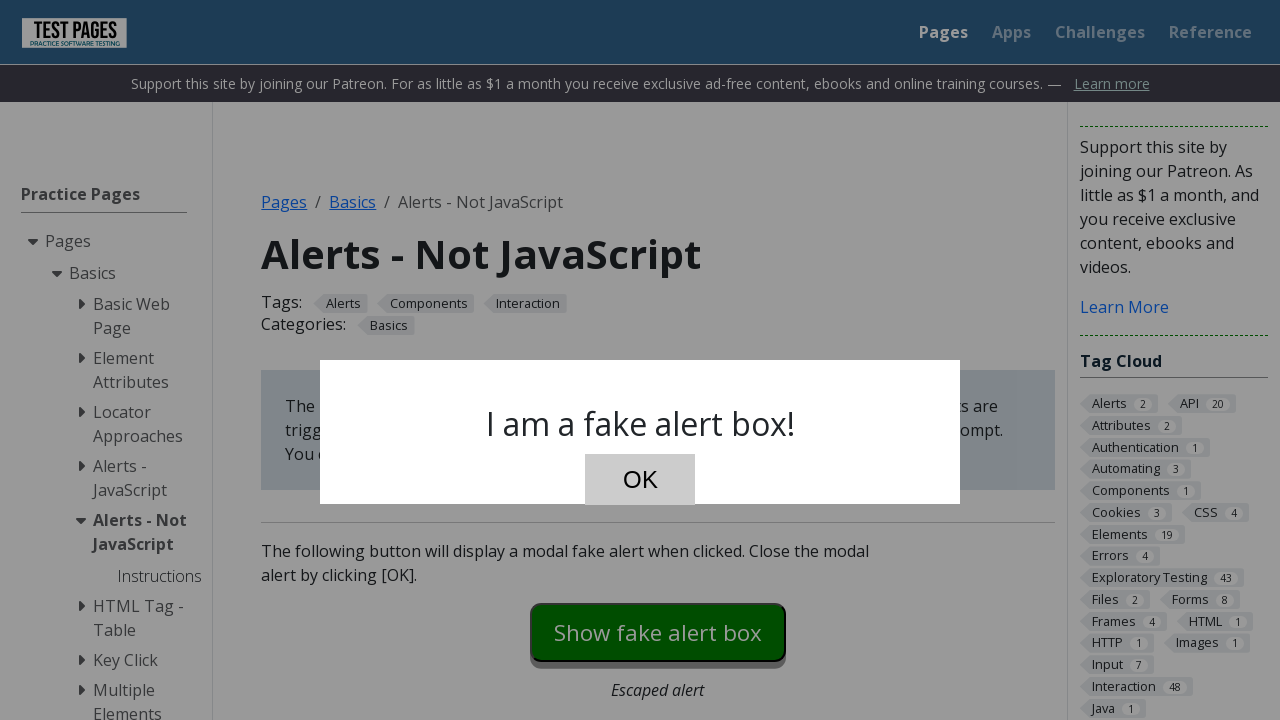

Clicked OK button to close fake alert dialog at (640, 480) on #dialog-ok
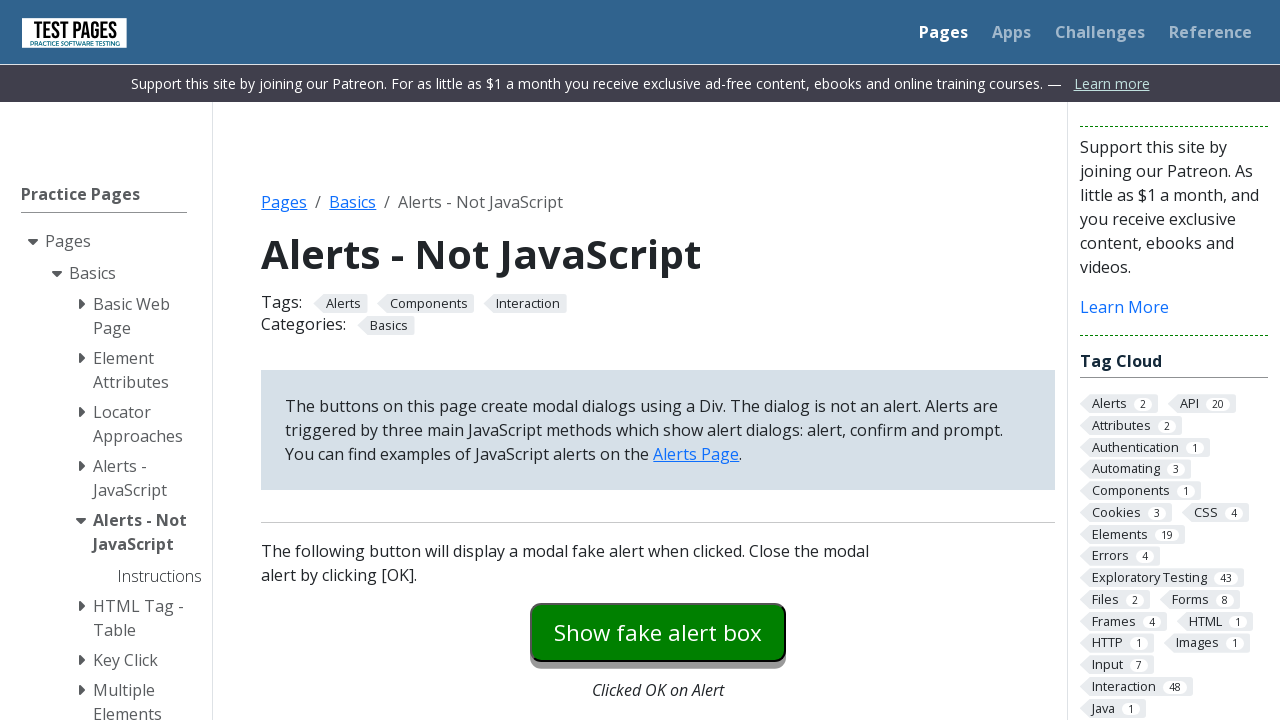

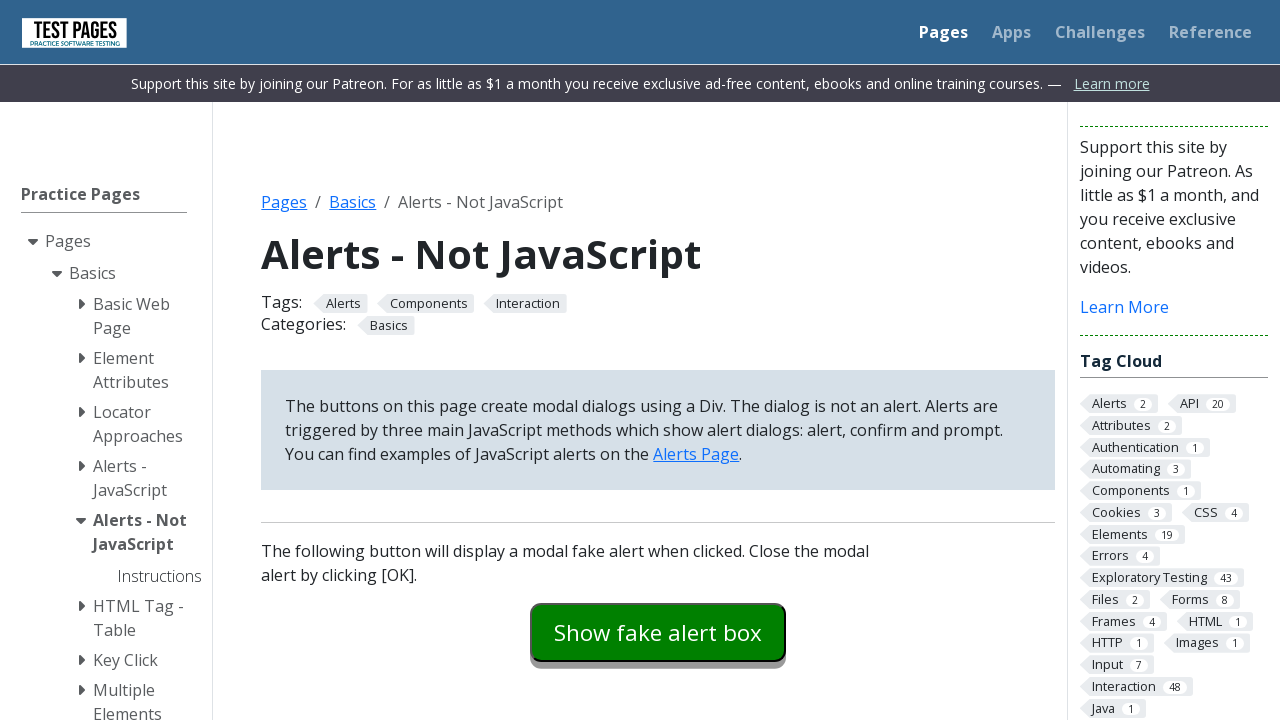